Tests search functionality on kenh14.vn by entering a search query, then navigates back, refreshes, and navigates forward to test browser navigation controls

Starting URL: https://kenh14.vn/

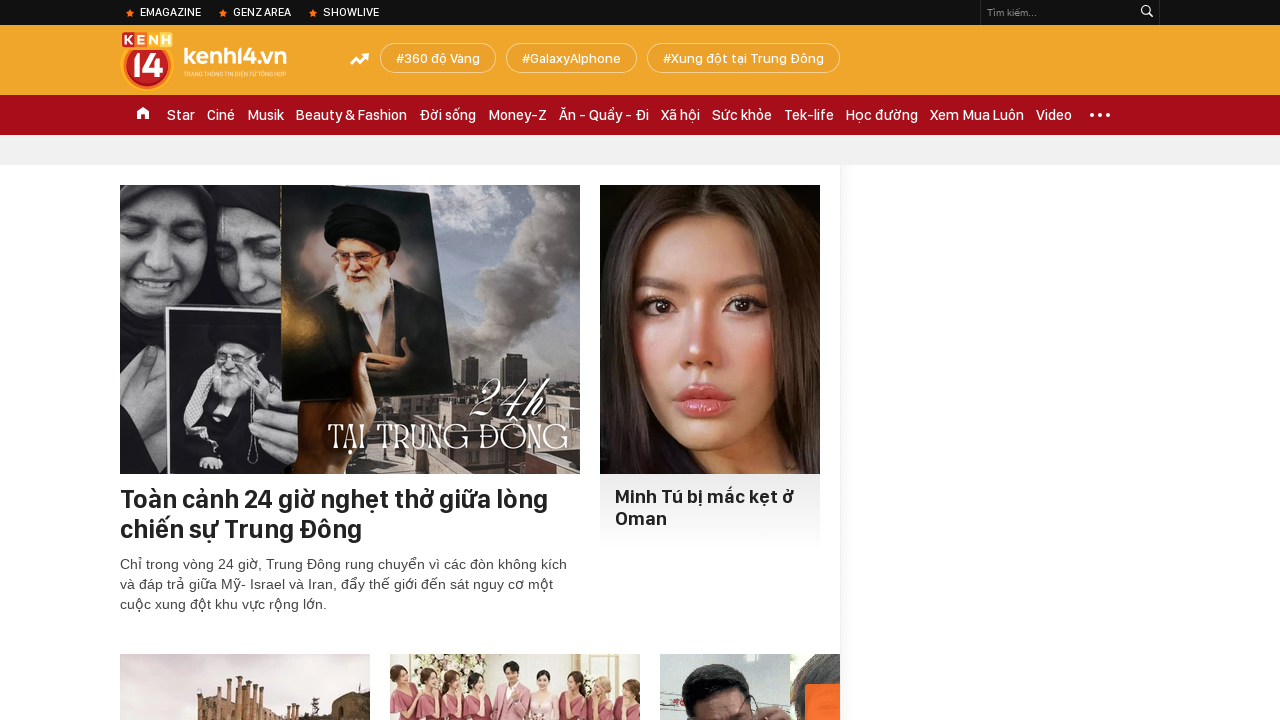

Filled search input with 'rap viet' on #searchinput
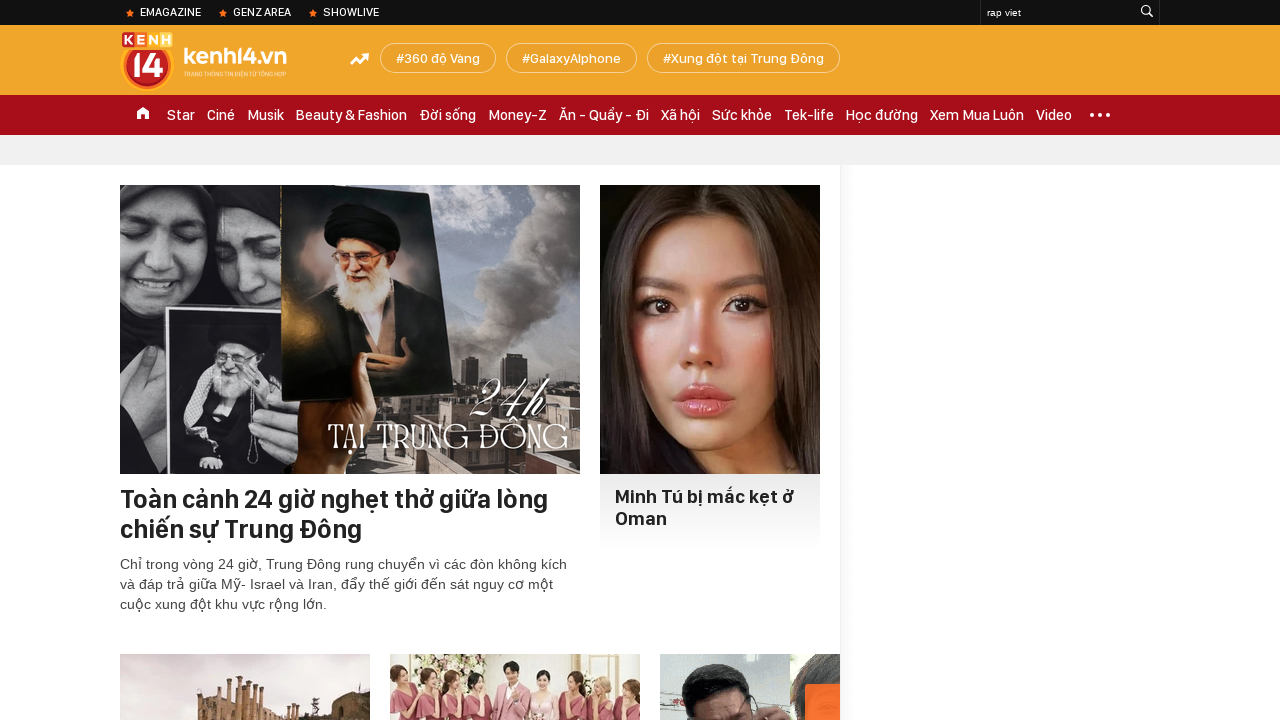

Pressed Enter to submit search query on #searchinput
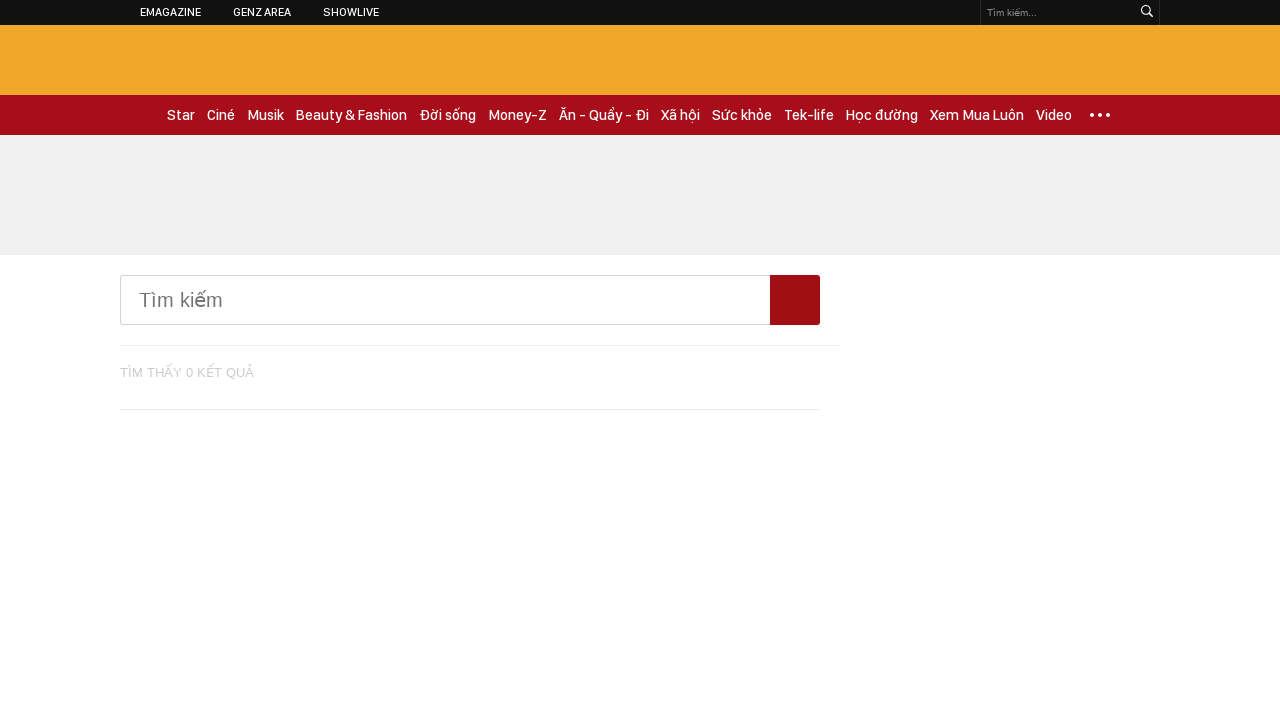

Search results loaded - network idle state reached
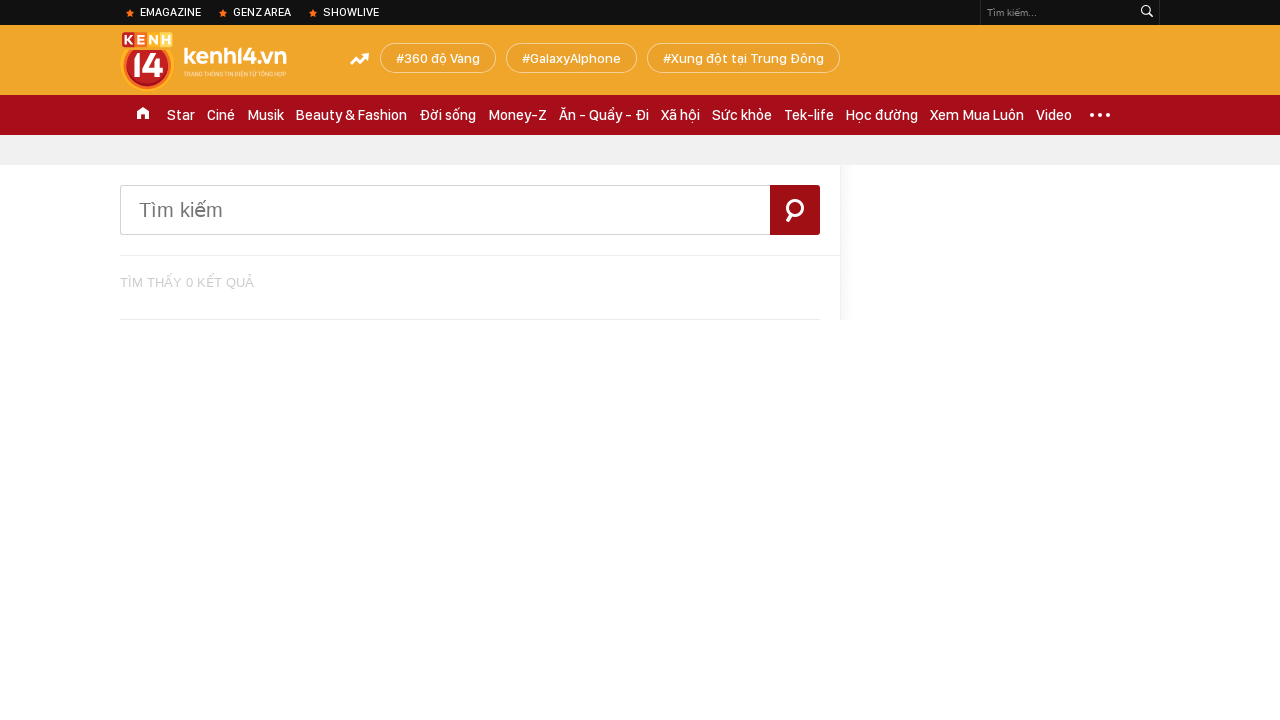

Navigated back to previous page
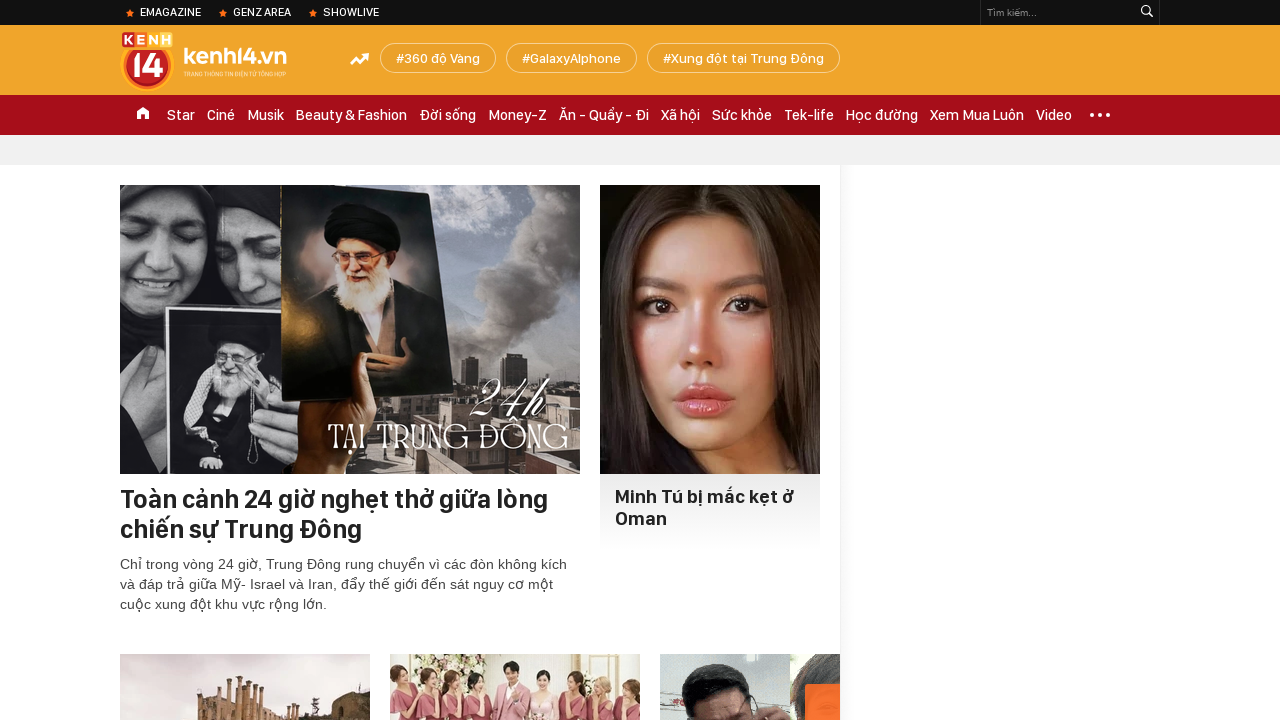

Refreshed the current page
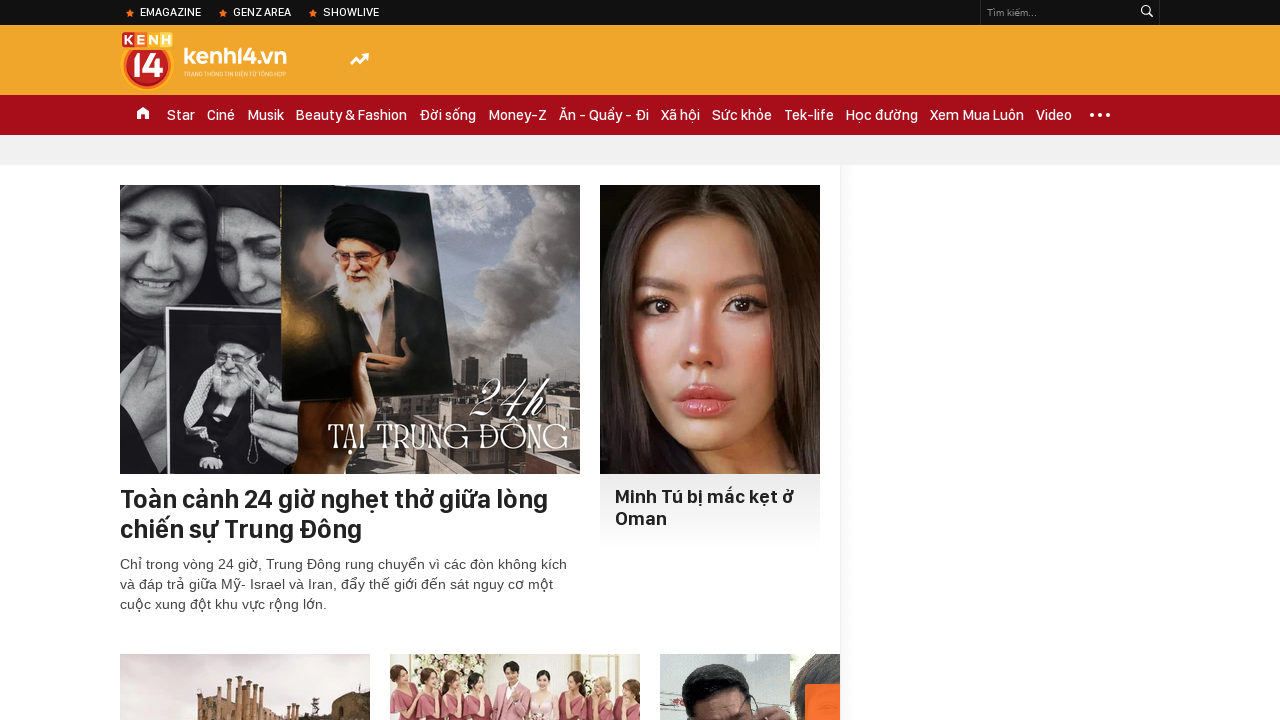

Navigated forward in browser history
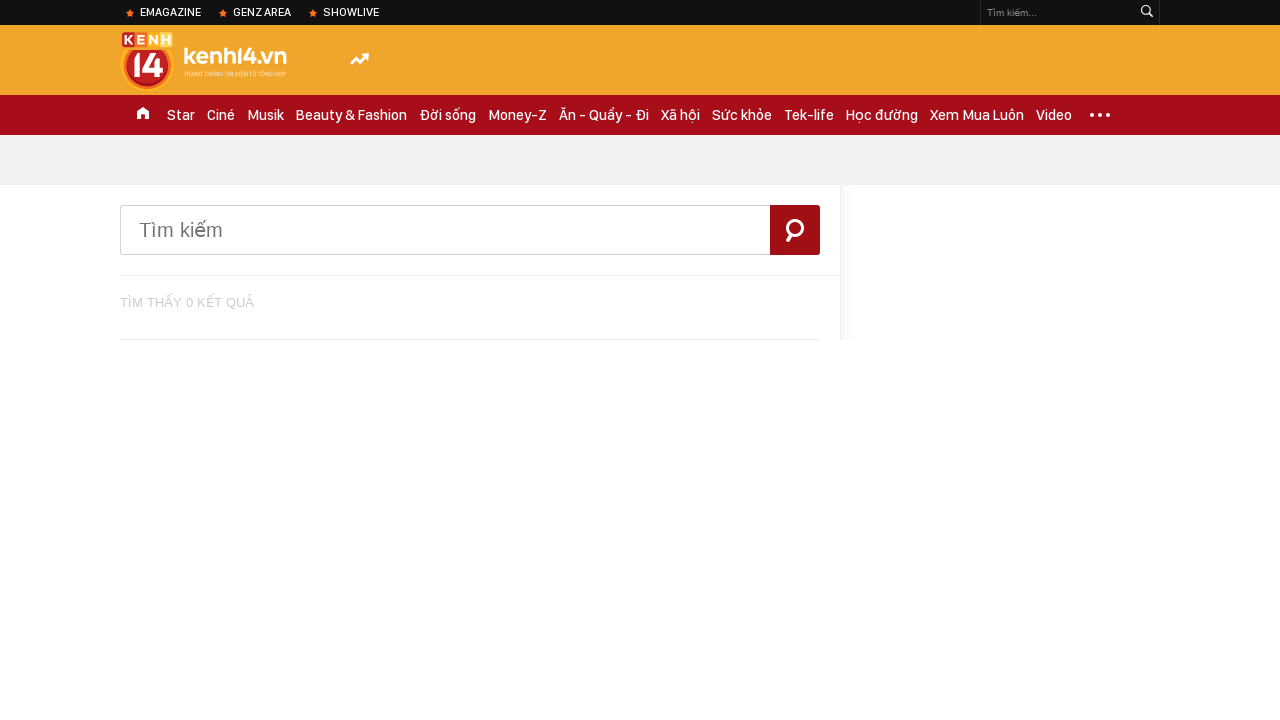

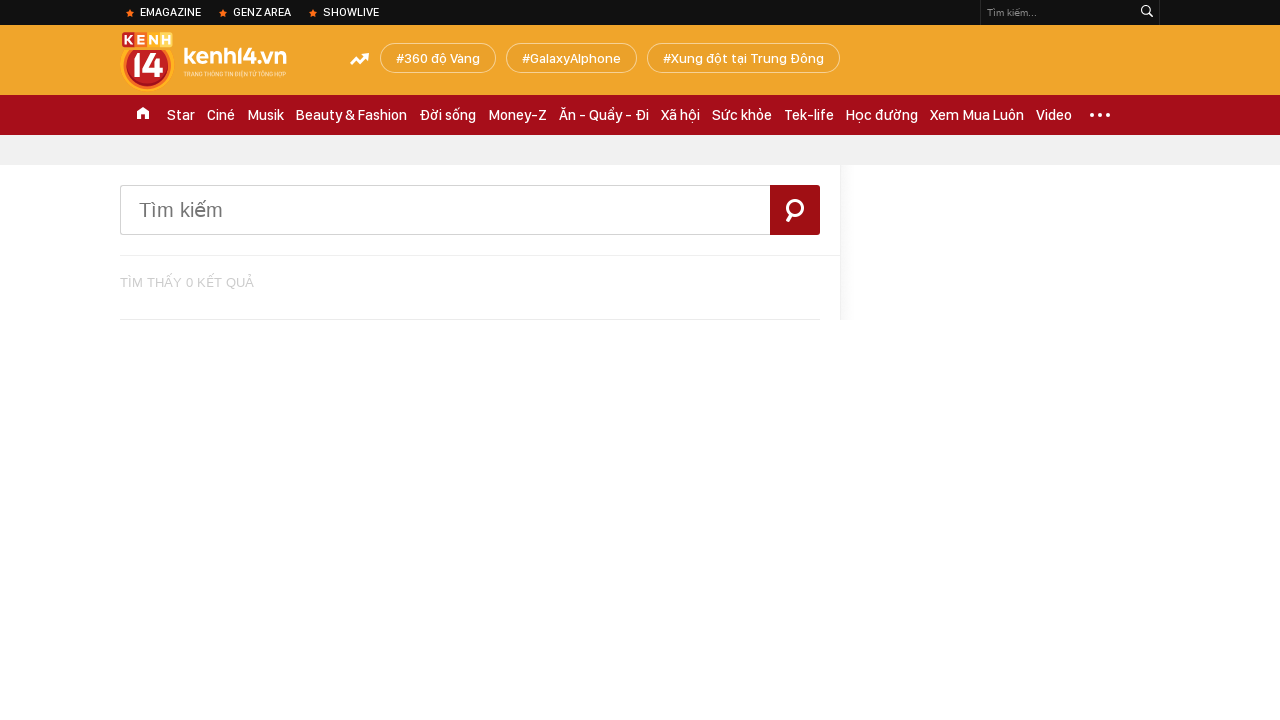